Tests clicking a button with a dynamic ID on a UI testing playground site. The test verifies the page loads correctly by checking for the navbar, then clicks the blue primary button.

Starting URL: http://uitestingplayground.com/dynamicid

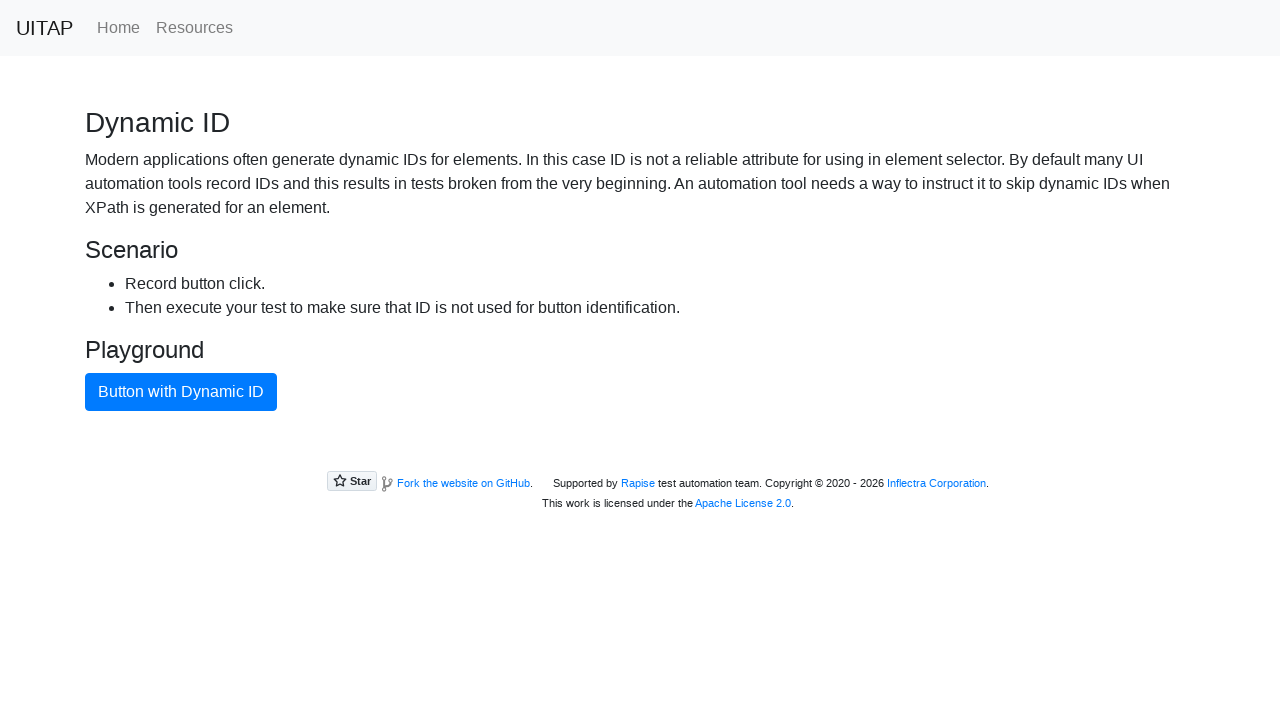

Navbar loaded, confirming page is ready
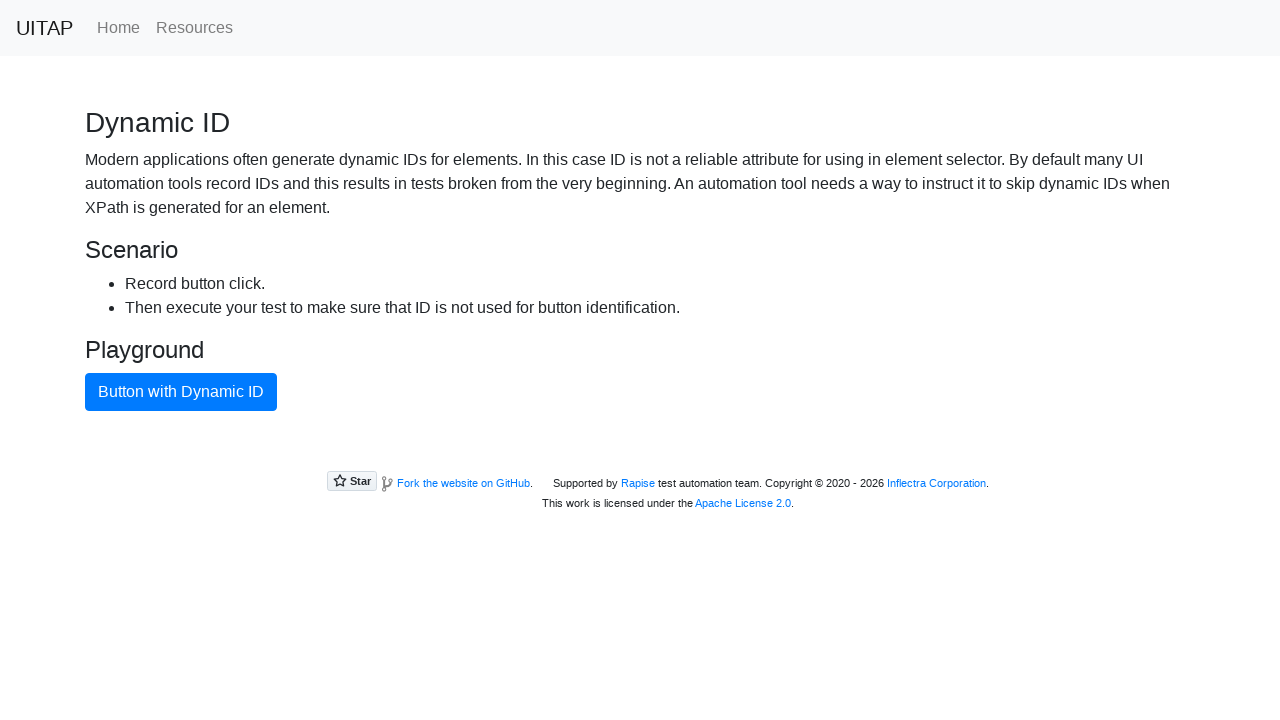

Clicked the blue primary button with dynamic ID at (181, 392) on button.btn.btn-primary
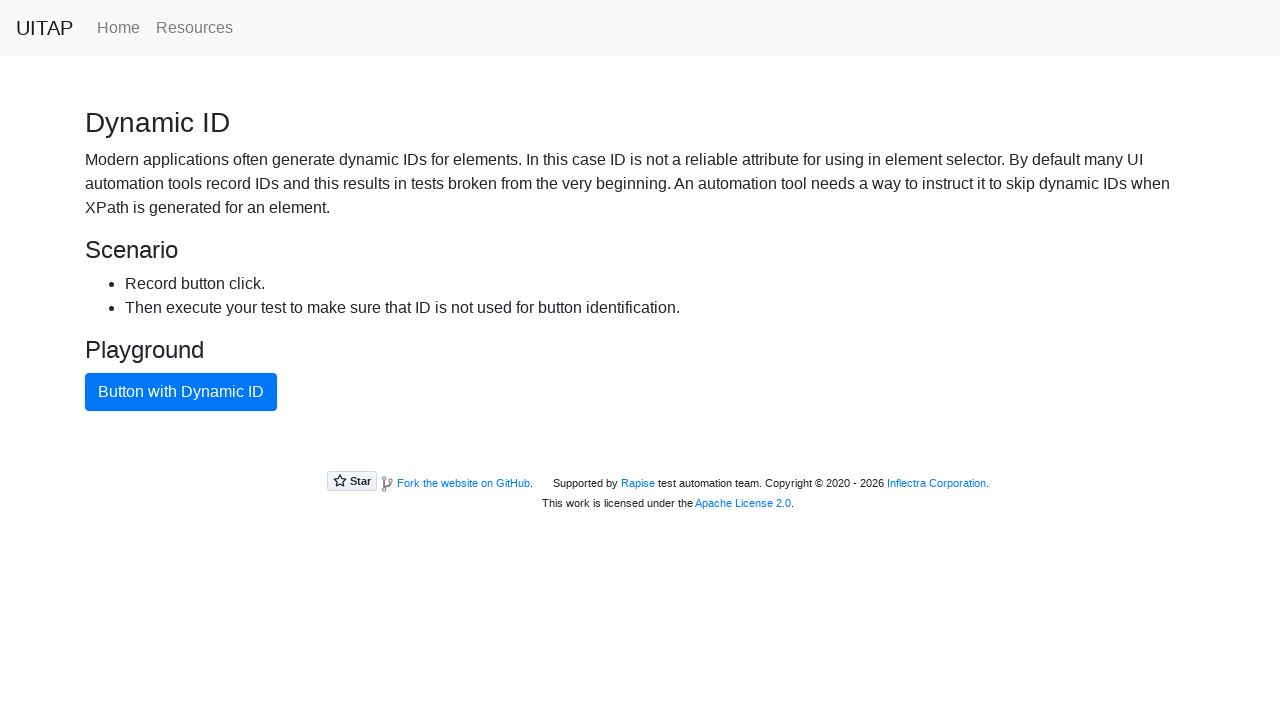

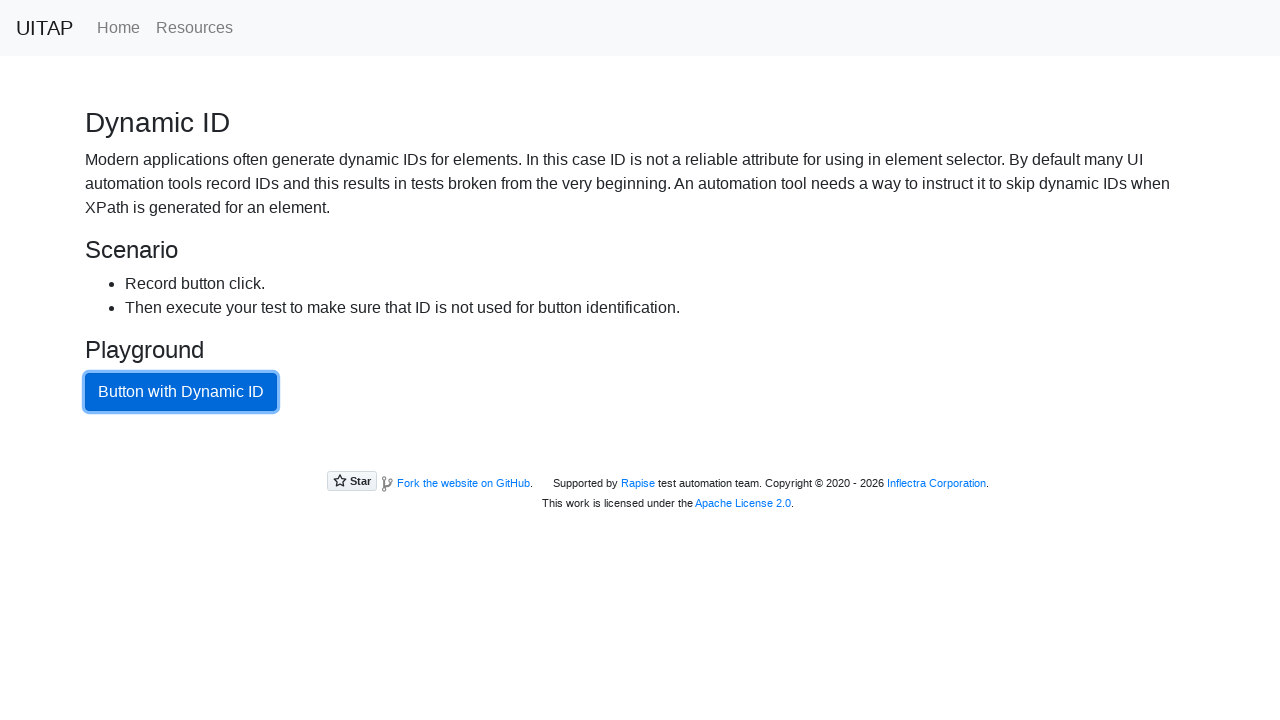